Tests the Six Degrees of Wikipedia website by navigating to a page with source and target Wikipedia articles, clicking the search button, and waiting for the path results to load.

Starting URL: https://www.sixdegreesofwikipedia.com/?source=Albert_Einstein&target=Pizza

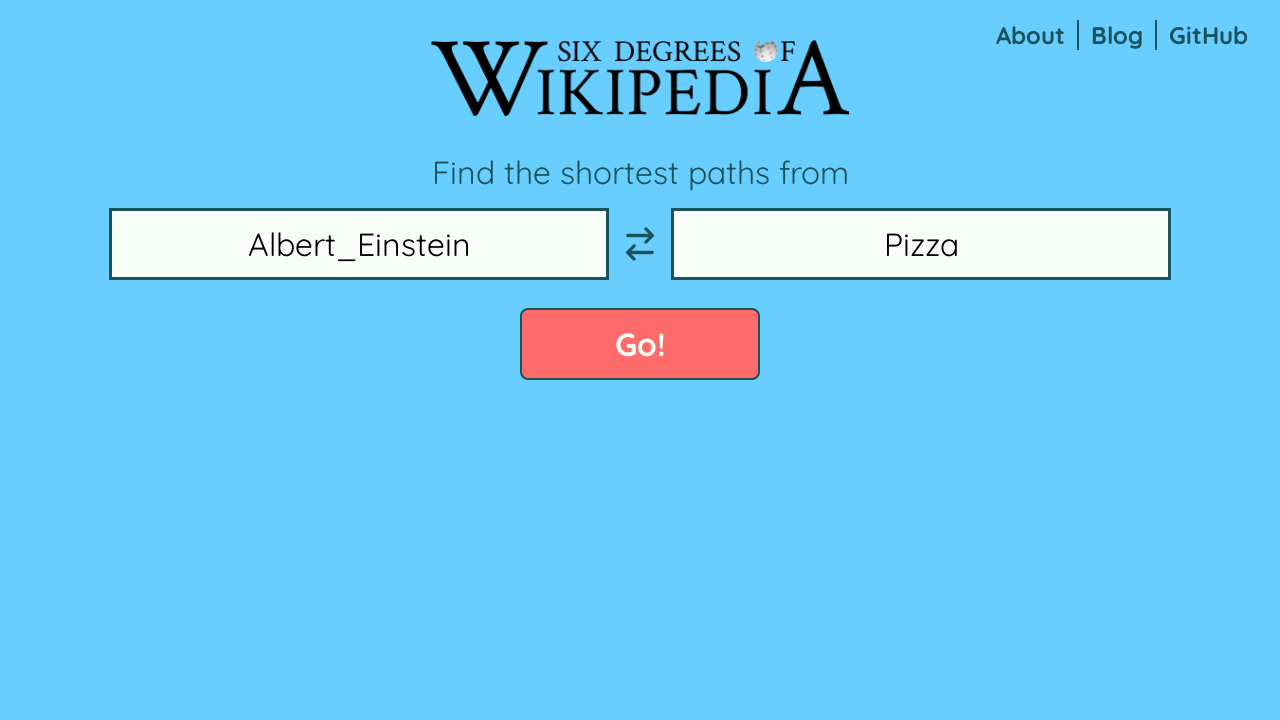

Waited for search button to be available
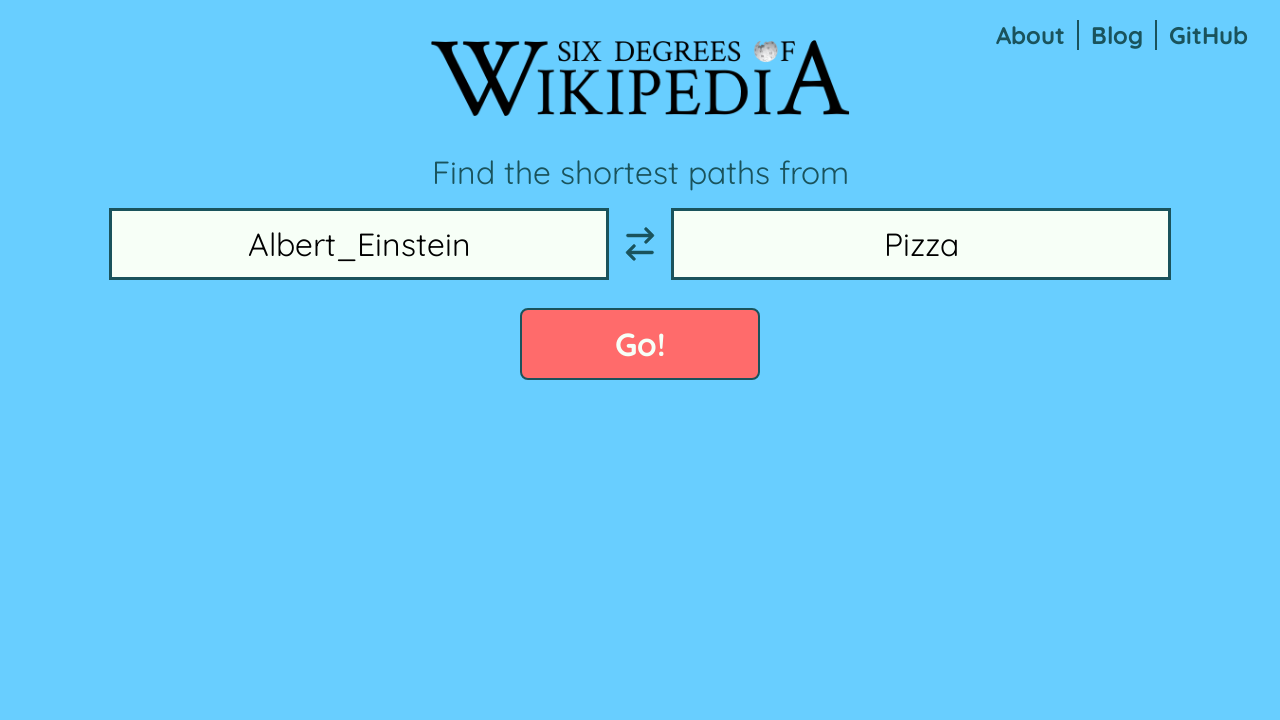

Clicked search button to find path between Albert Einstein and Pizza at (640, 344) on button
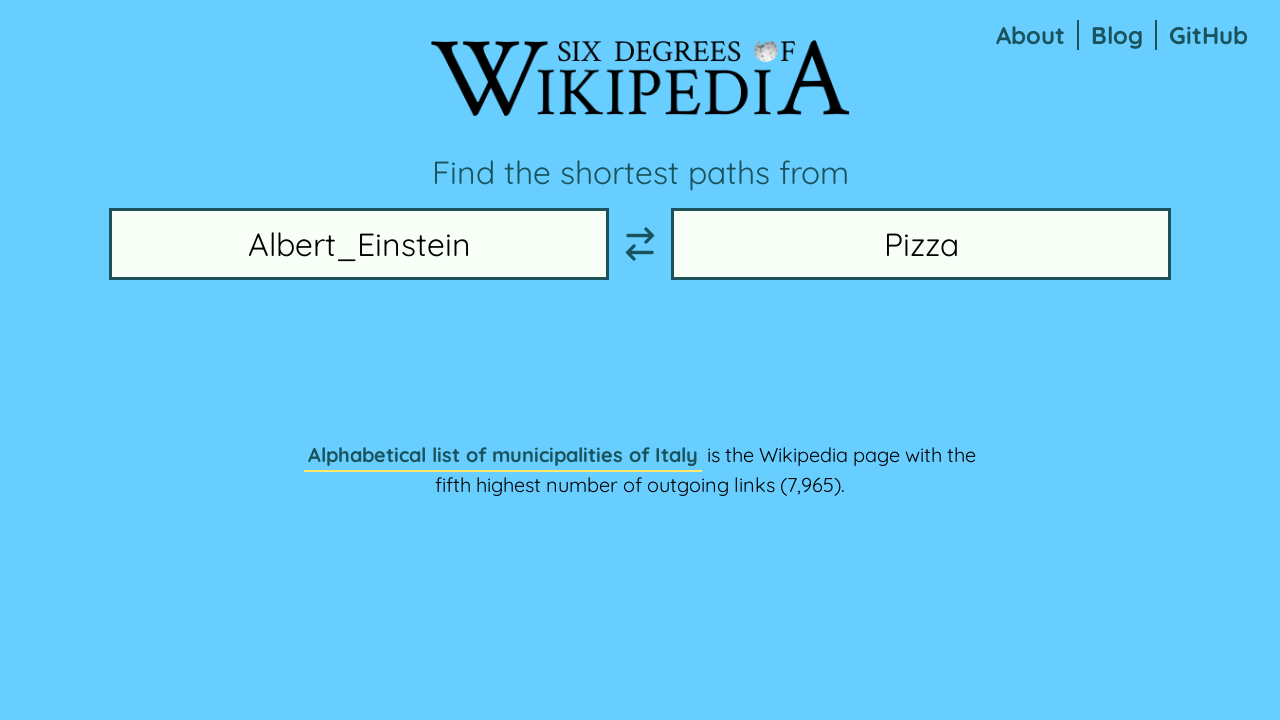

Path results loaded successfully
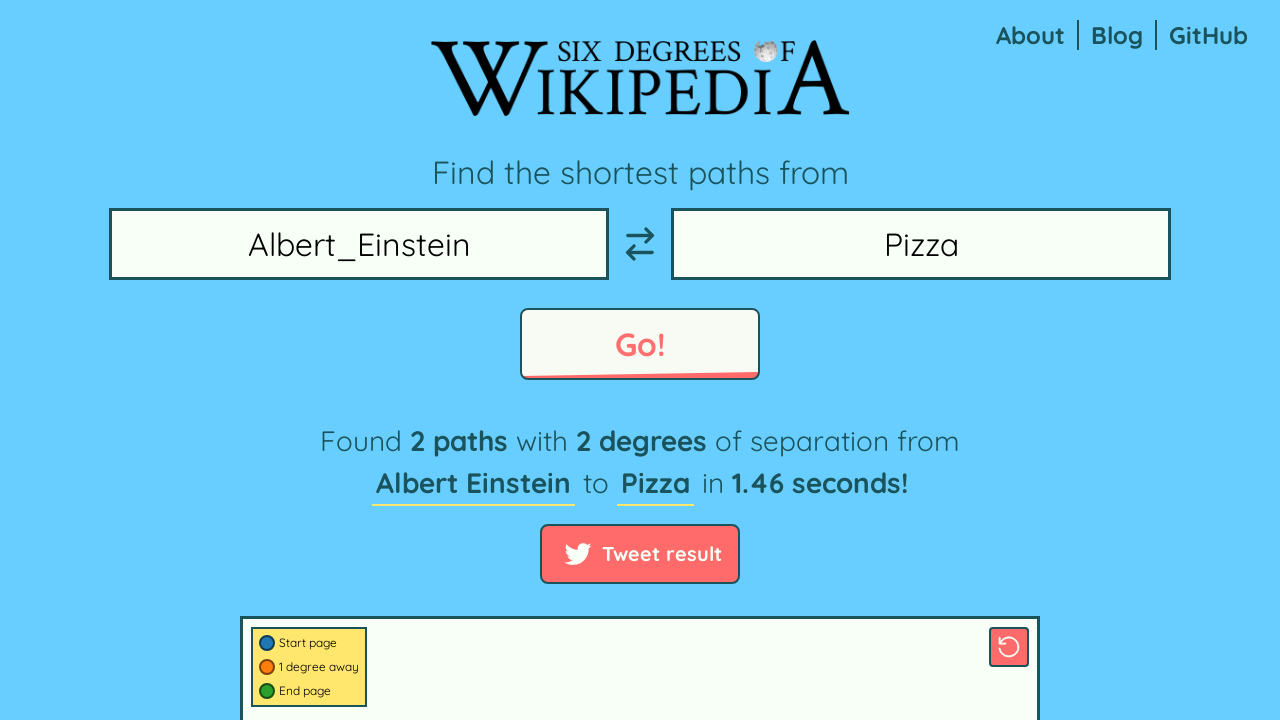

Retrieved all bold text elements containing path information
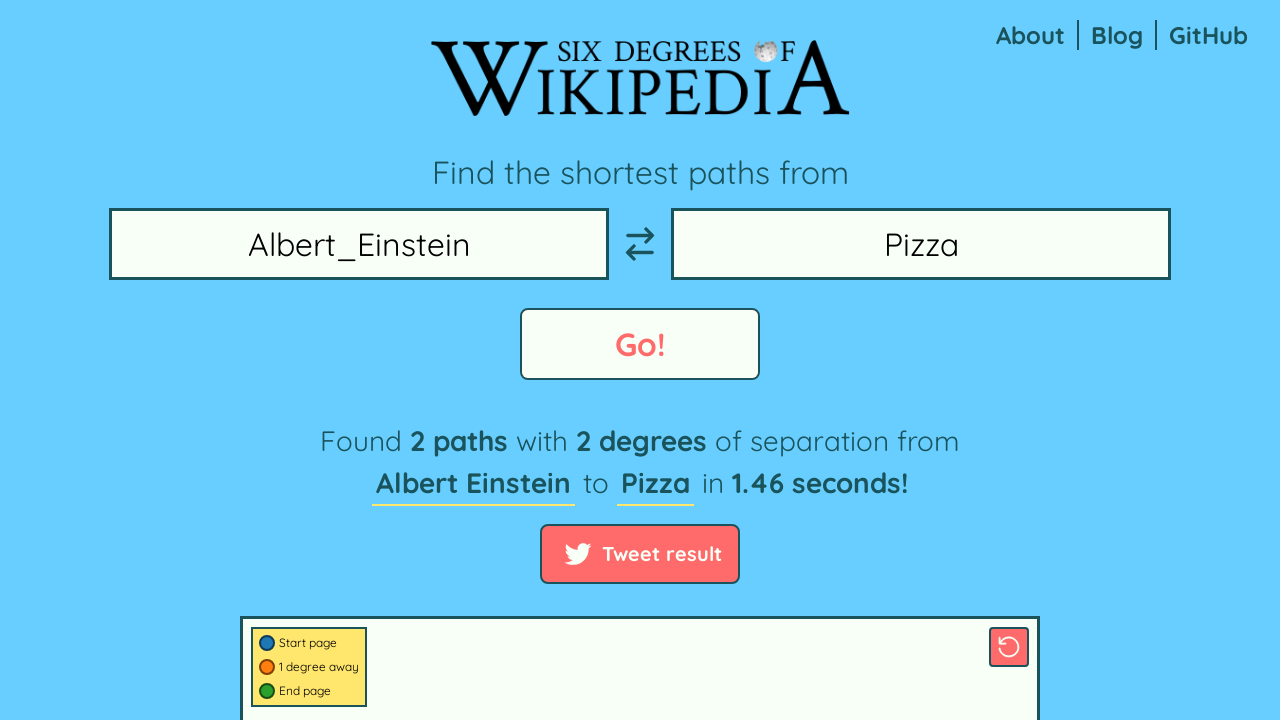

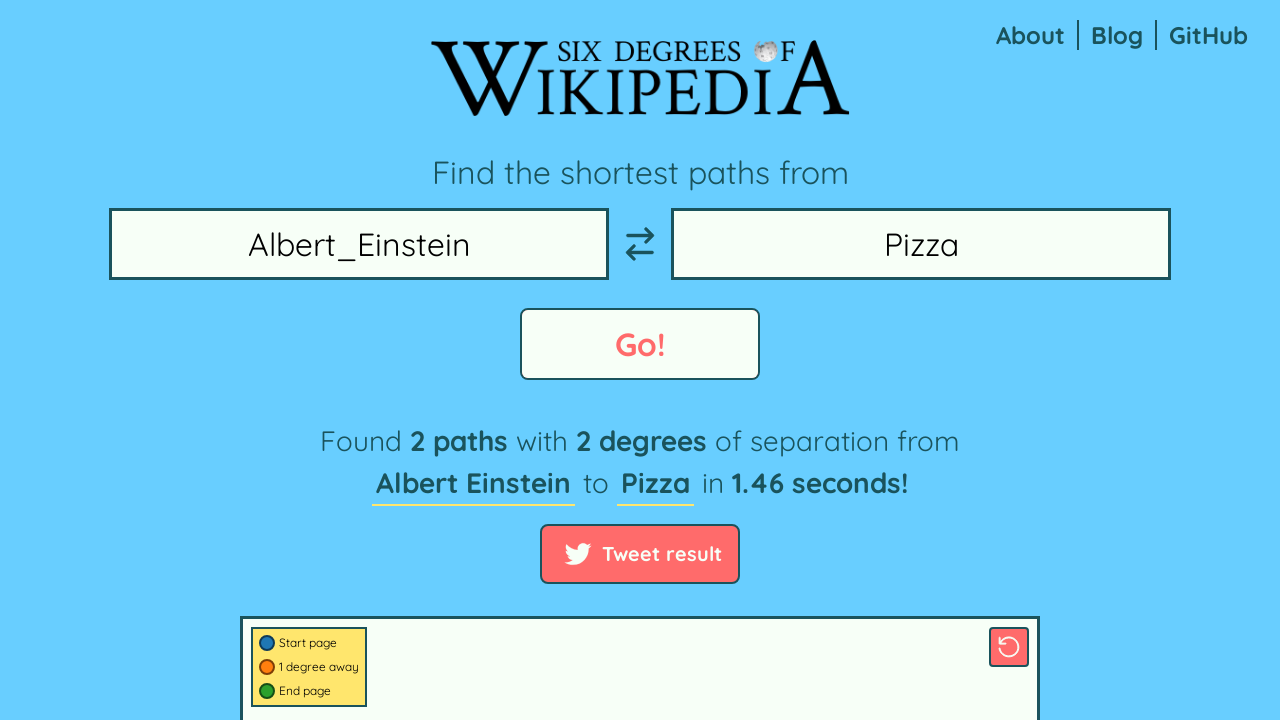